Tests clearing the complete state of all items by checking and unchecking the toggle all checkbox

Starting URL: https://demo.playwright.dev/todomvc

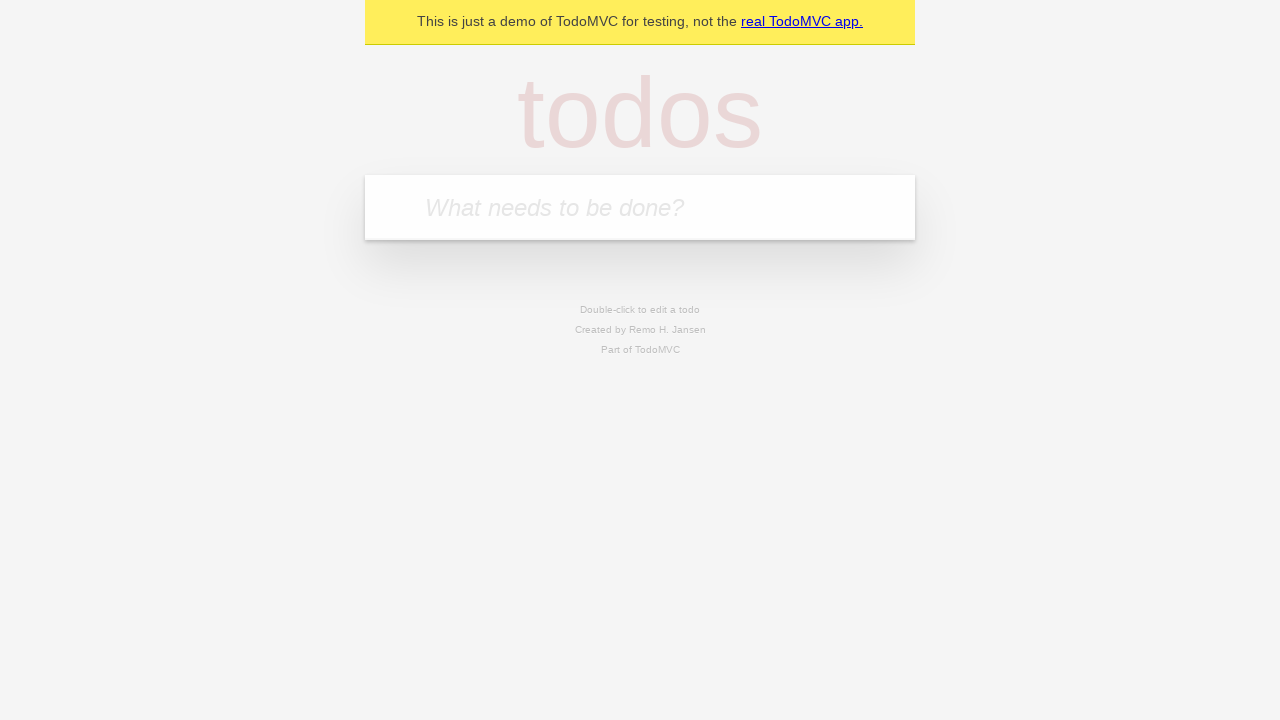

Filled todo input with 'buy some cheese' on internal:attr=[placeholder="What needs to be done?"i]
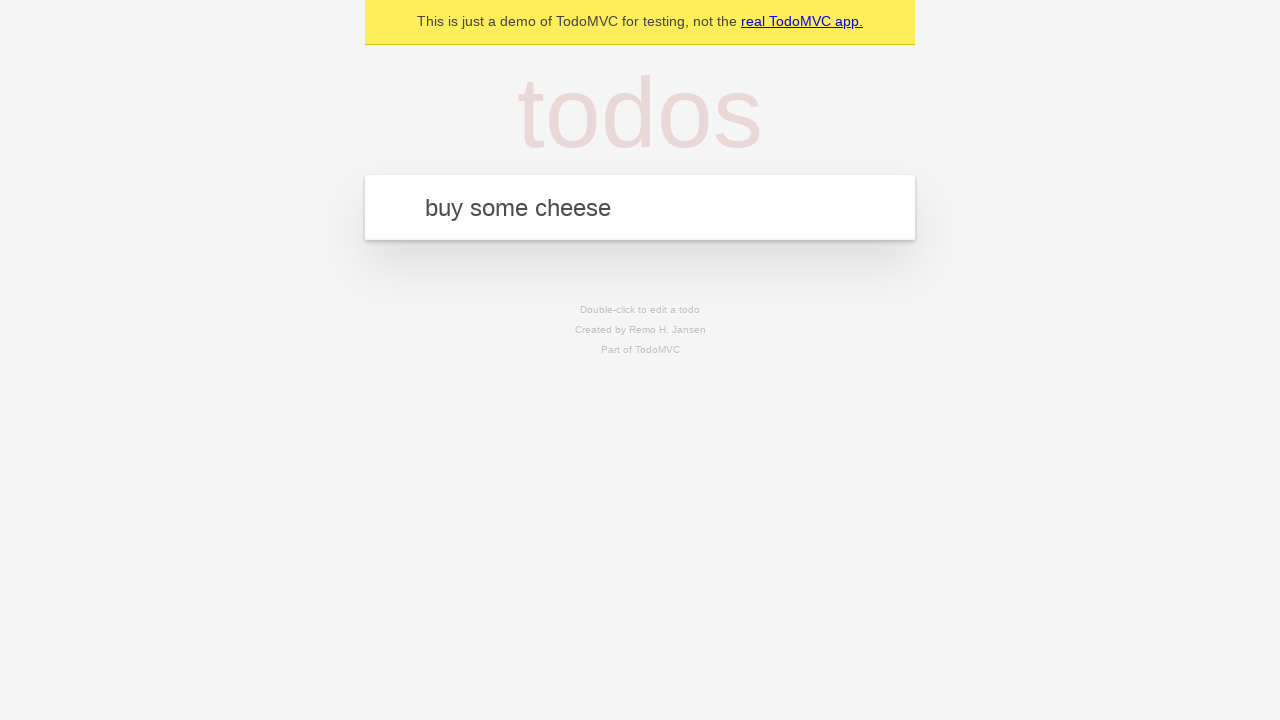

Pressed Enter to create first todo item on internal:attr=[placeholder="What needs to be done?"i]
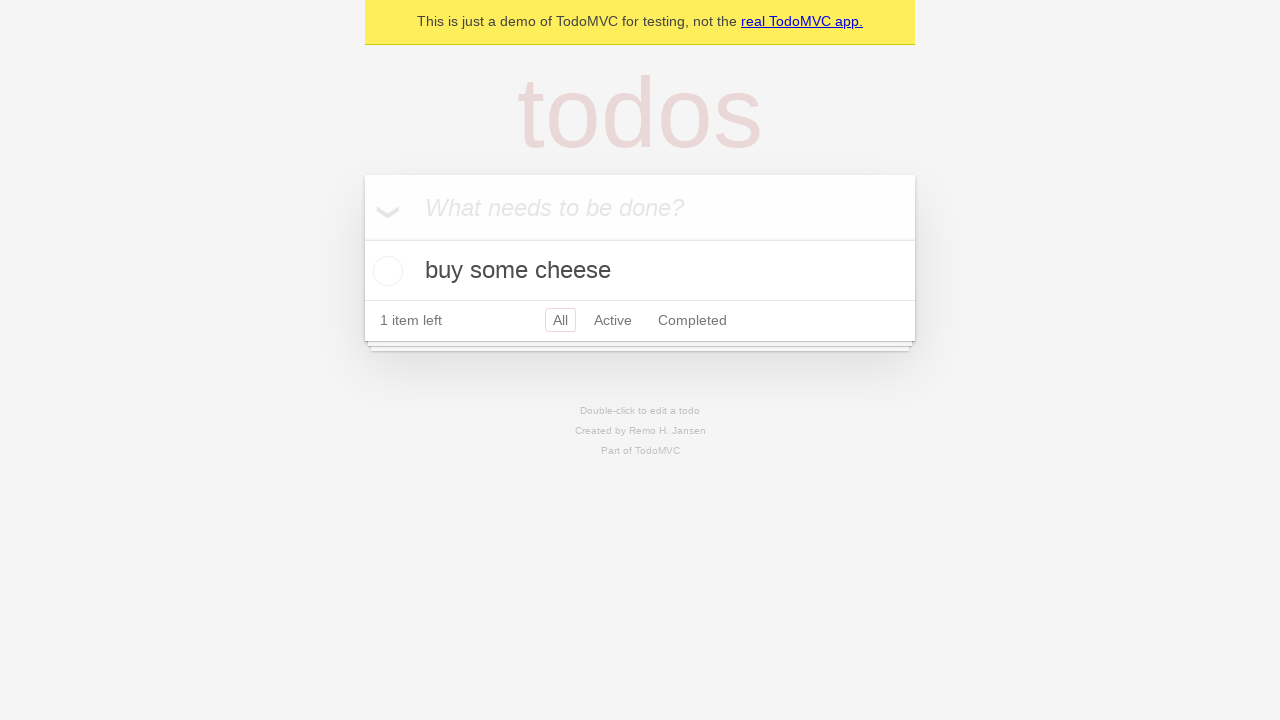

Filled todo input with 'feed the cat' on internal:attr=[placeholder="What needs to be done?"i]
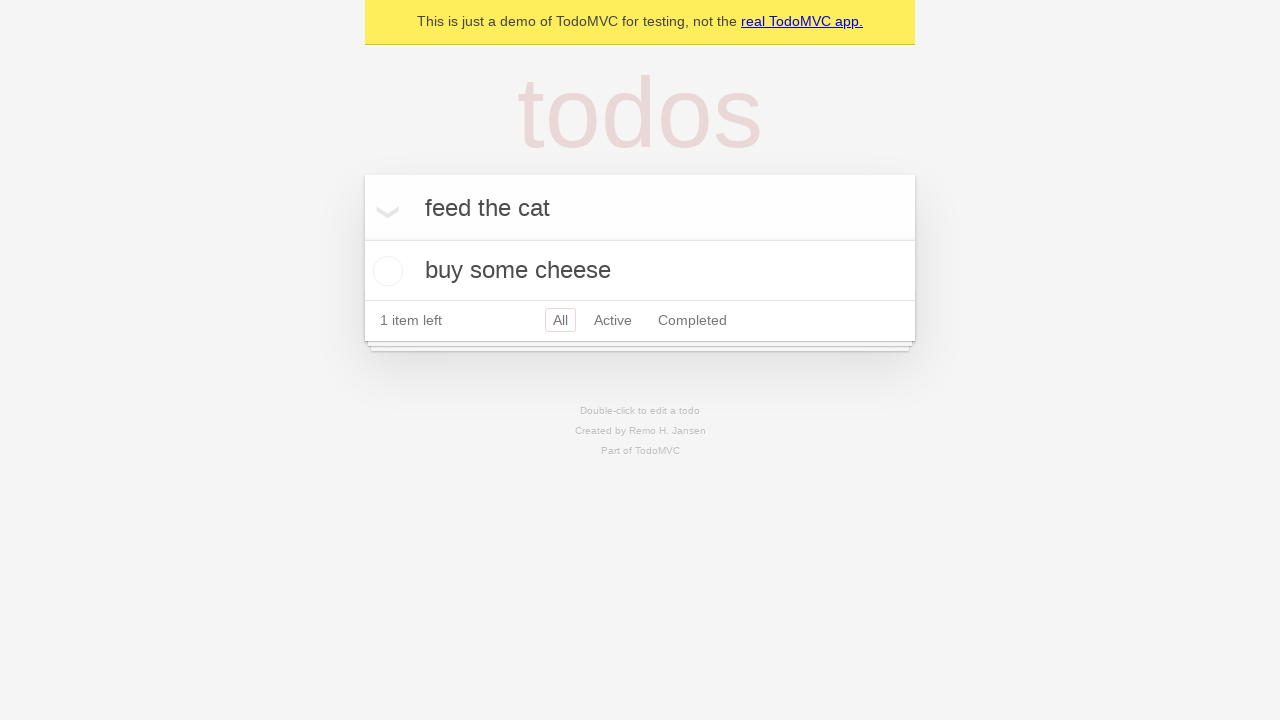

Pressed Enter to create second todo item on internal:attr=[placeholder="What needs to be done?"i]
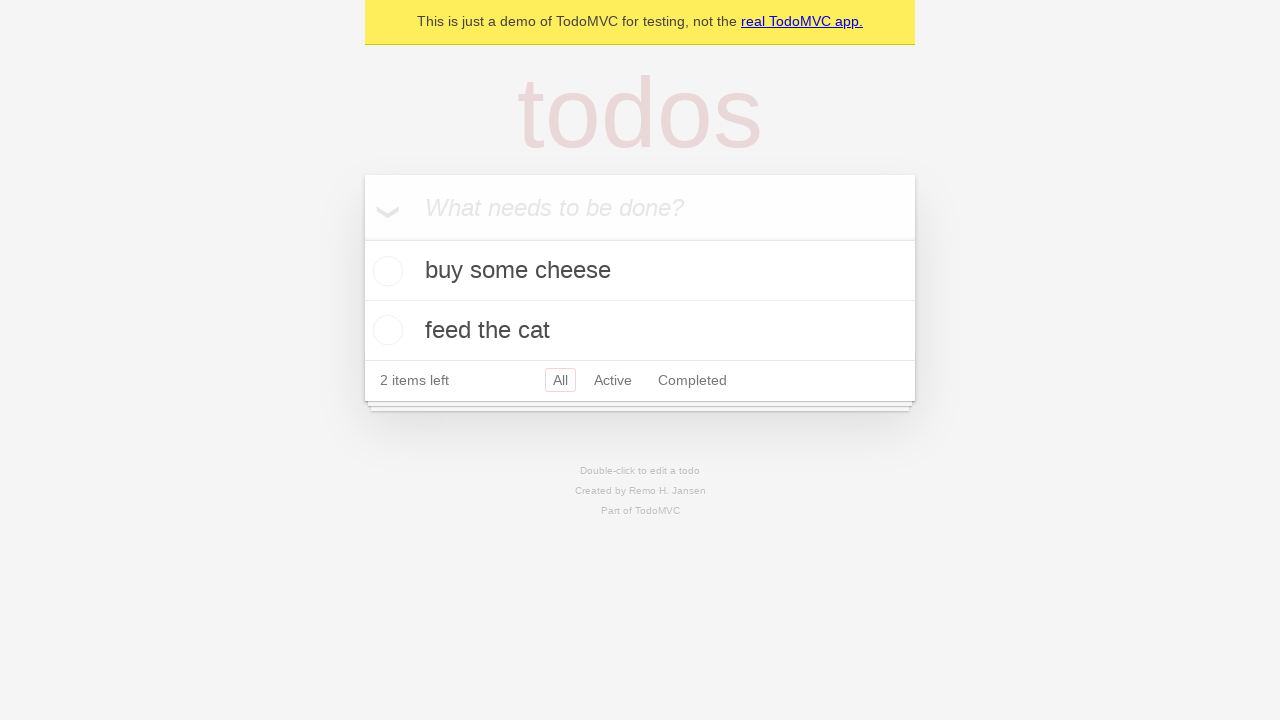

Filled todo input with 'book a doctors appointment' on internal:attr=[placeholder="What needs to be done?"i]
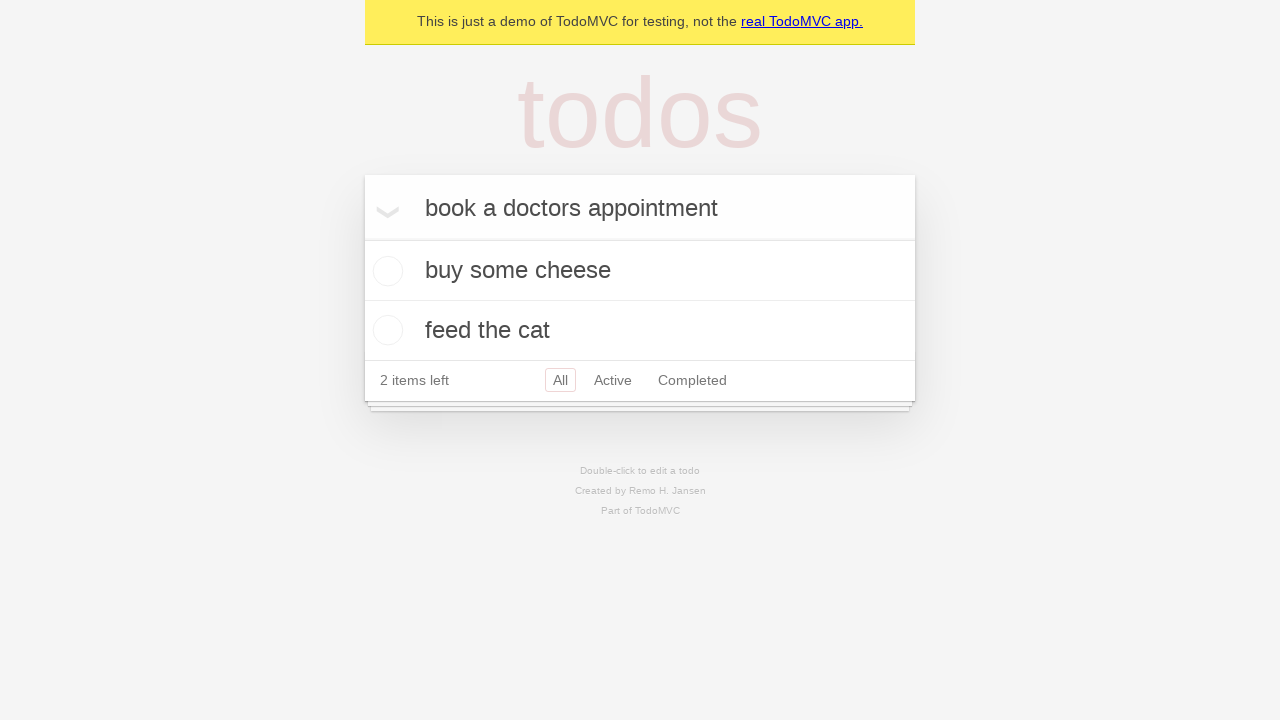

Pressed Enter to create third todo item on internal:attr=[placeholder="What needs to be done?"i]
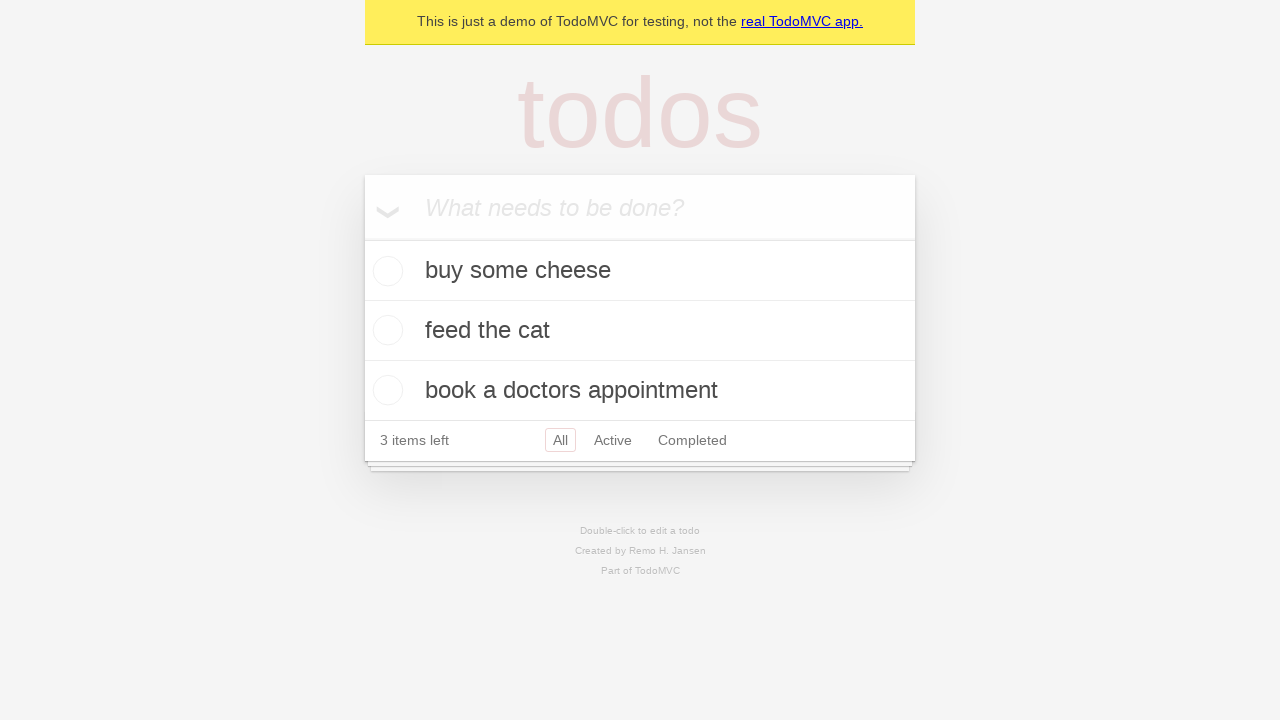

Waited for all three todo items to appear
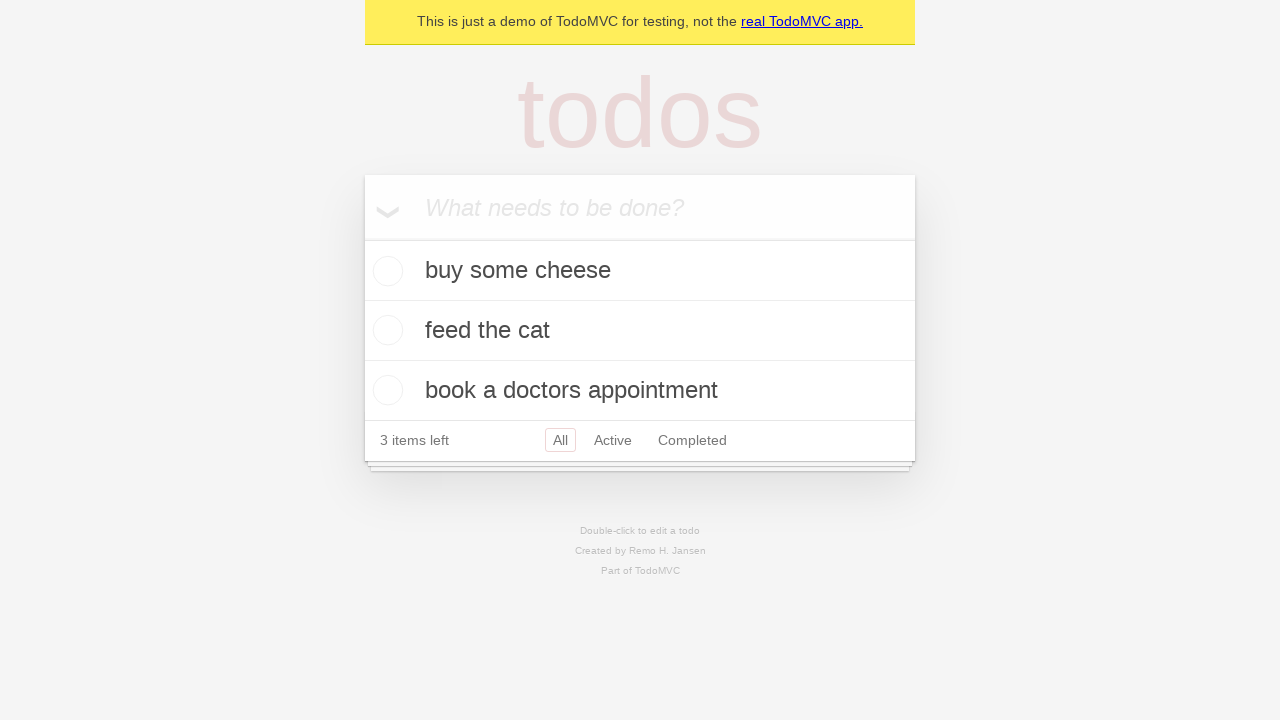

Clicked 'Mark all as complete' toggle to check all items at (362, 238) on internal:label="Mark all as complete"i
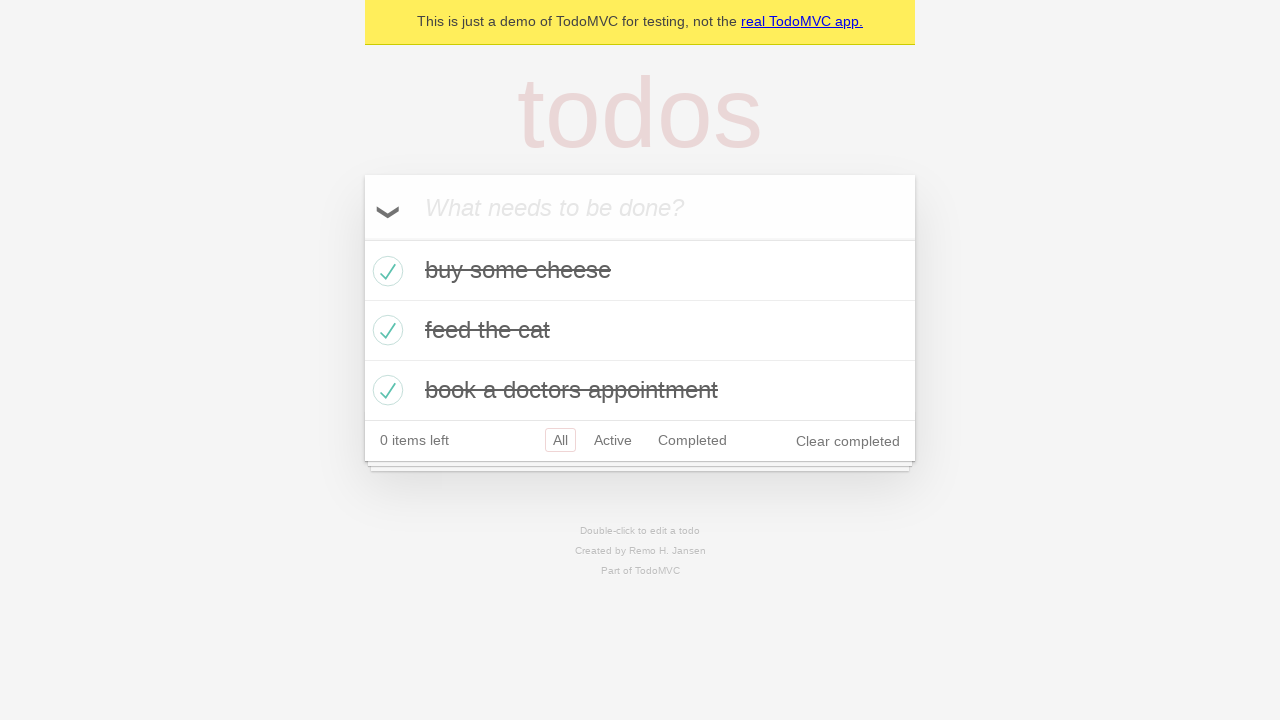

Clicked 'Mark all as complete' toggle to uncheck all items at (362, 238) on internal:label="Mark all as complete"i
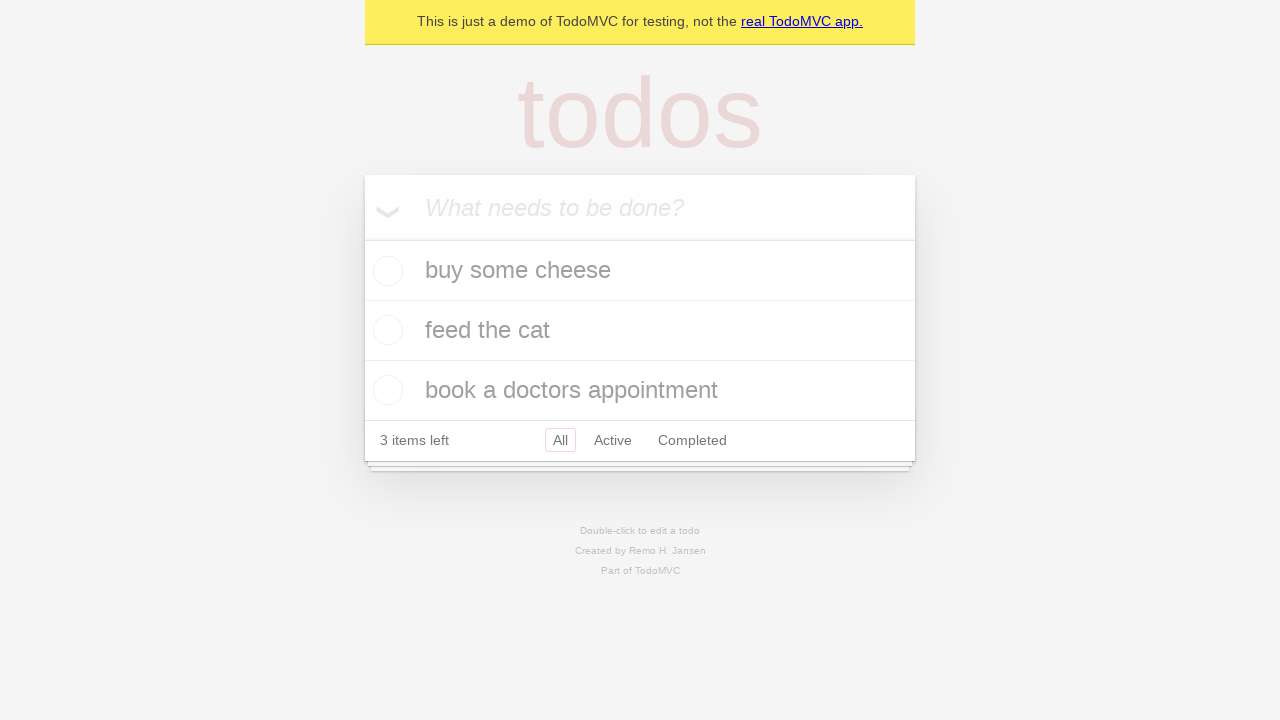

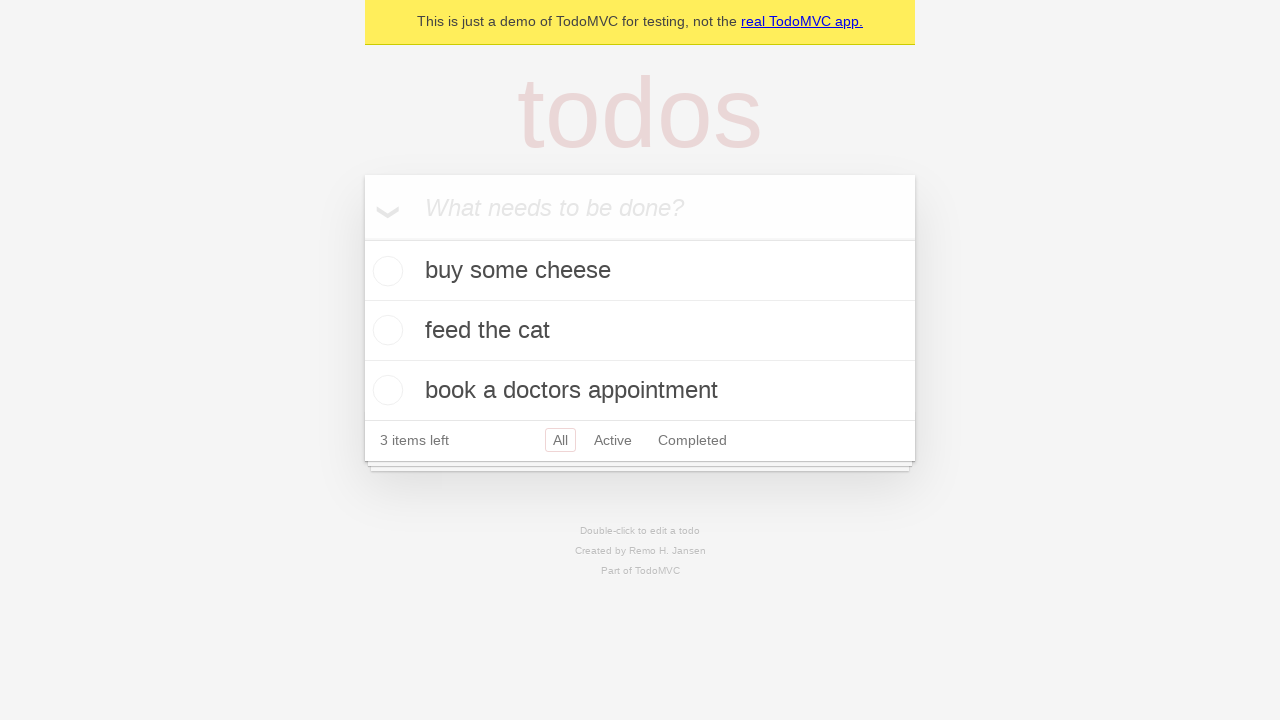